Tests the Russian Federal Tax Service company lookup functionality by entering a TIN (Taxpayer Identification Number) and searching for company information

Starting URL: https://egrul.nalog.ru/index.html

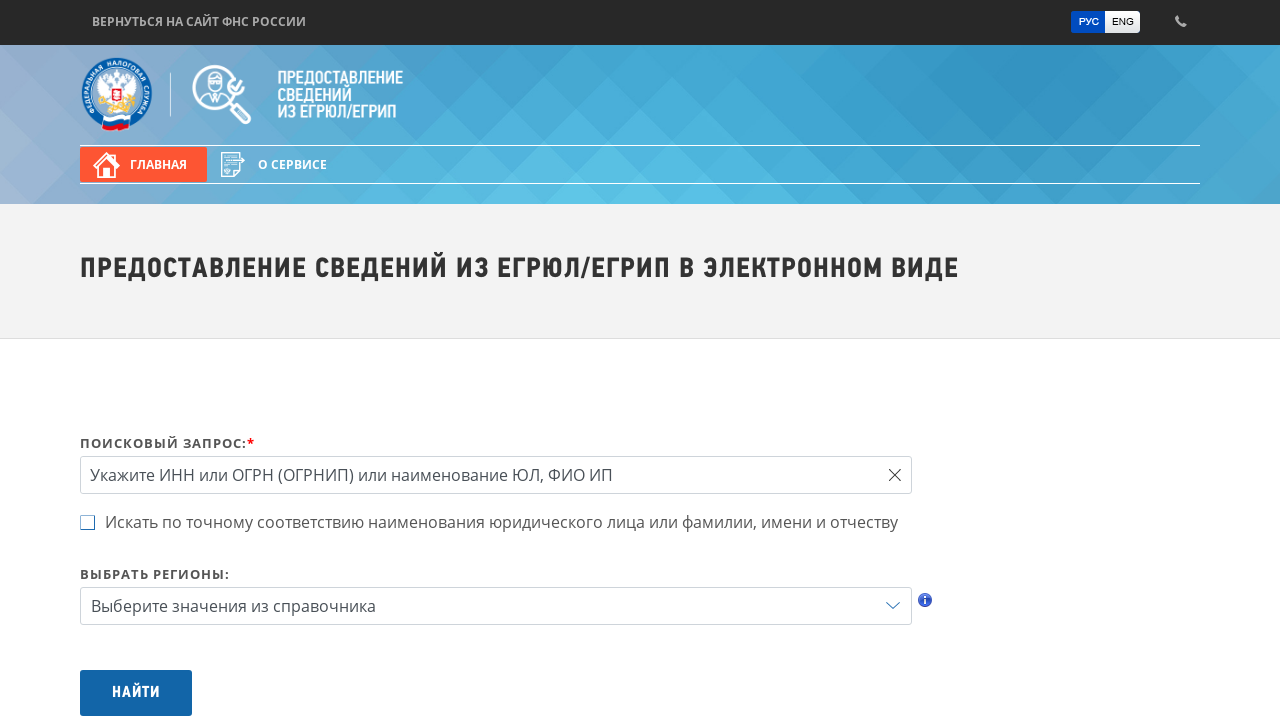

Filled search field with TIN '7707083893' on #query
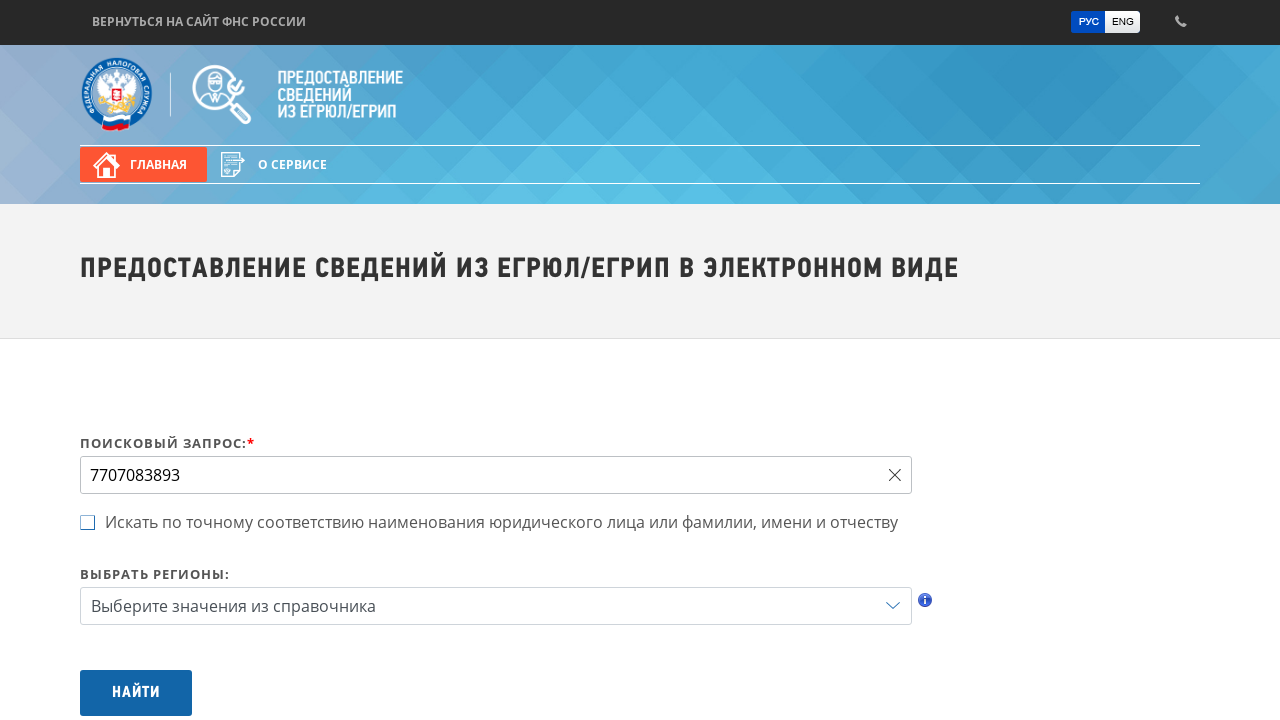

Clicked search button to lookup company information at (136, 693) on #btnSearch
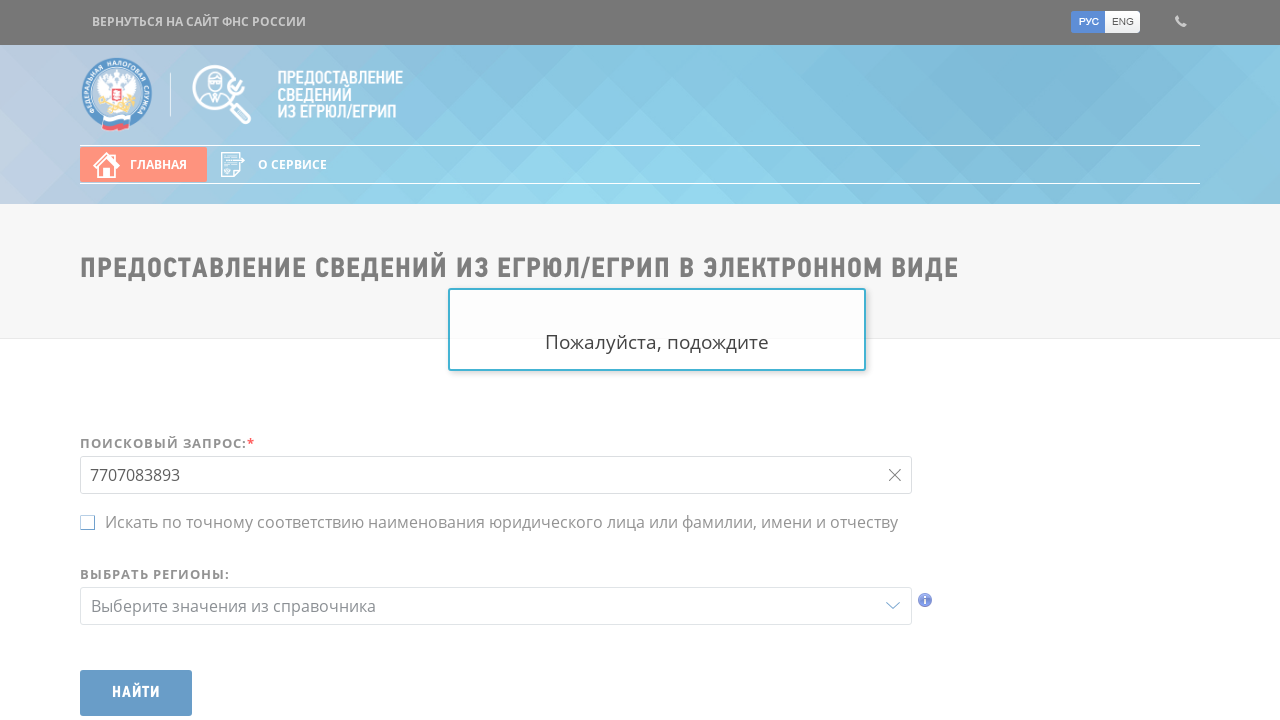

Search results loaded successfully
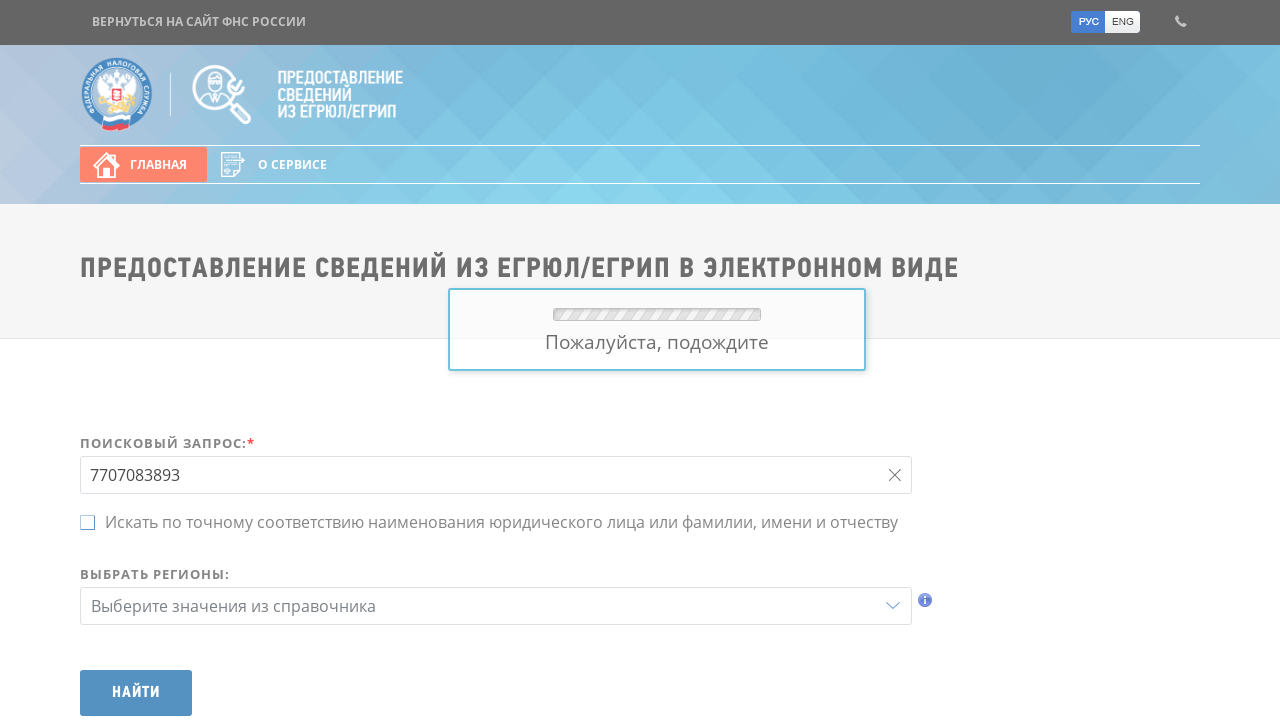

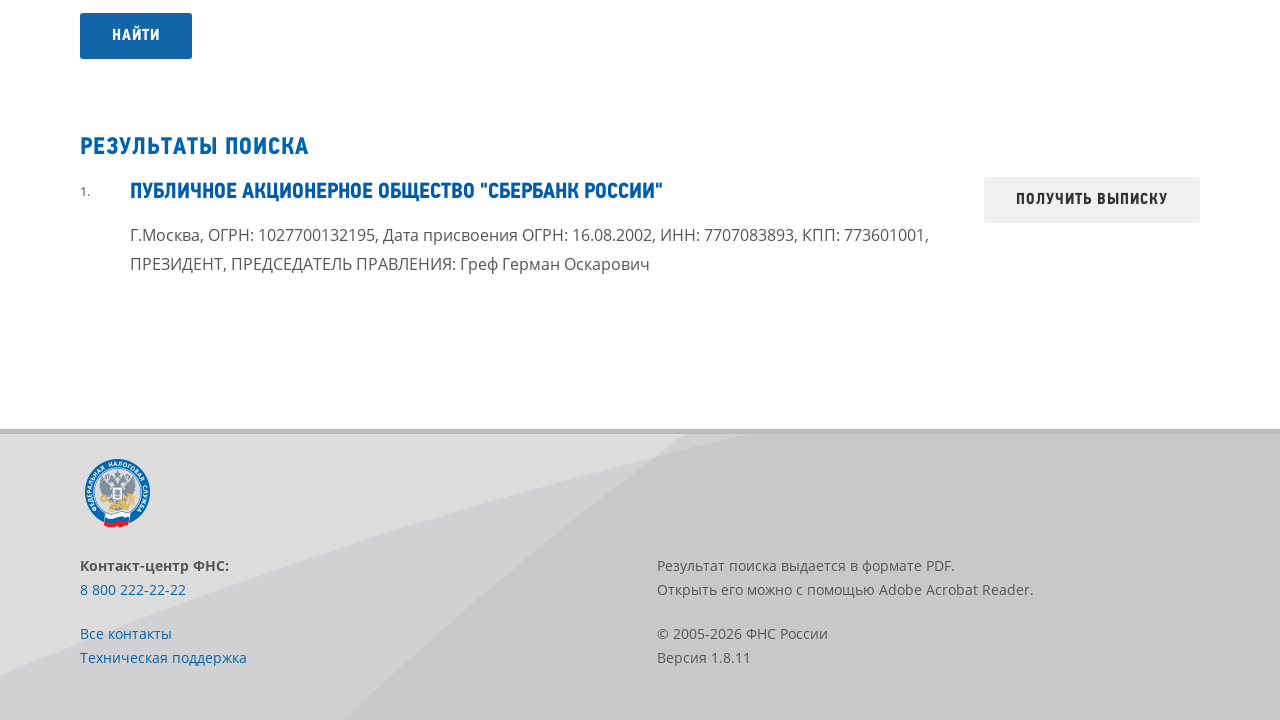